Adds specific vegetables (Cucumber, Brocolli, Beetroot) to cart by matching product names and clicking their Add to cart buttons

Starting URL: https://rahulshettyacademy.com/seleniumPractise/

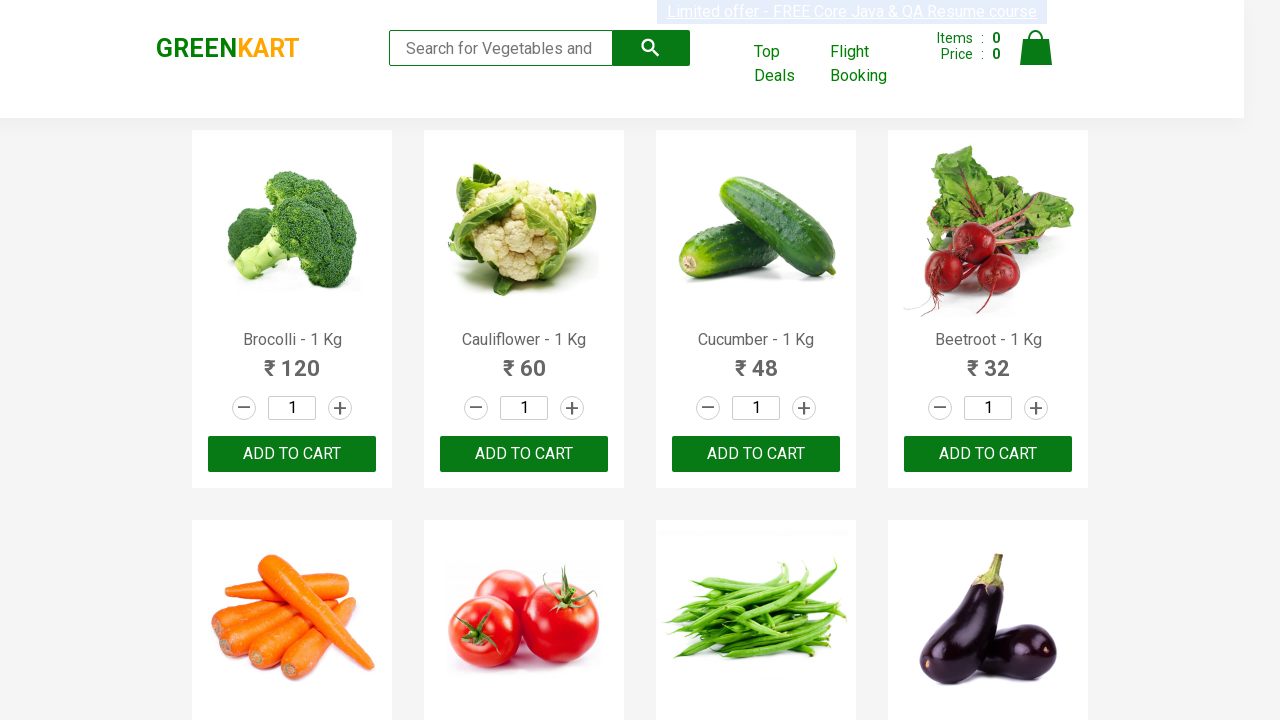

Waited for product names to load on the page
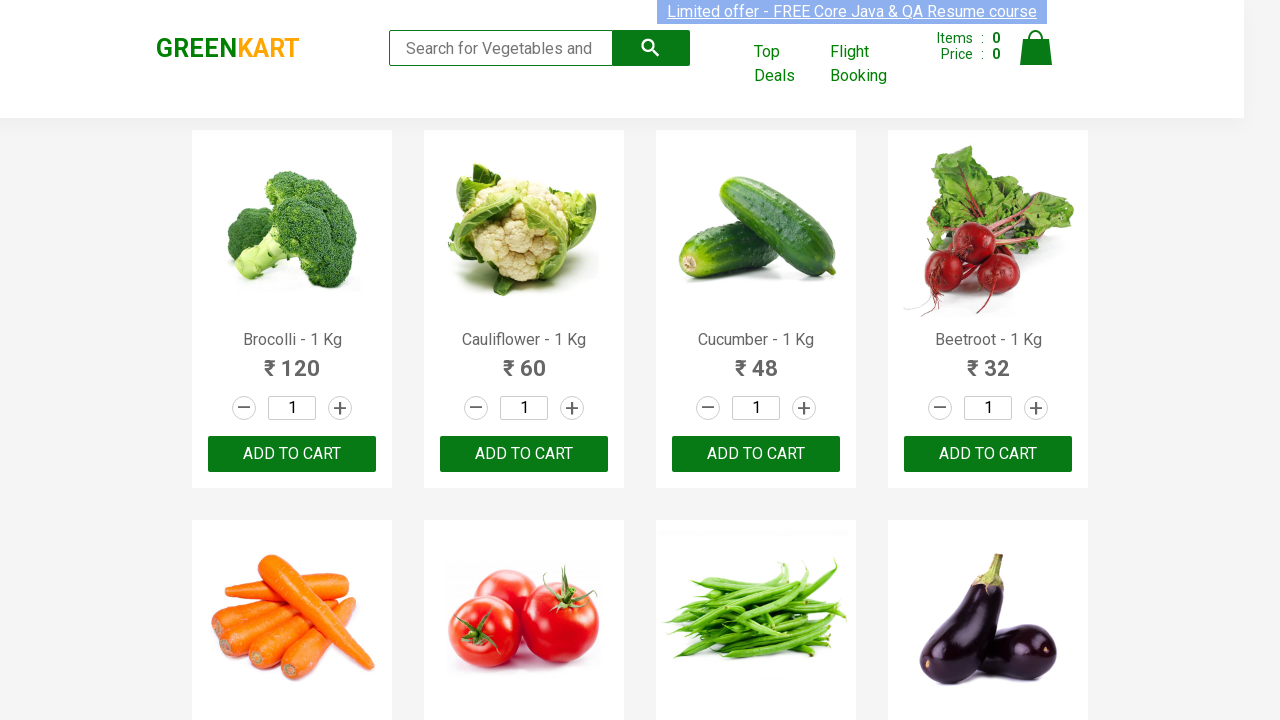

Retrieved all product name elements from the page
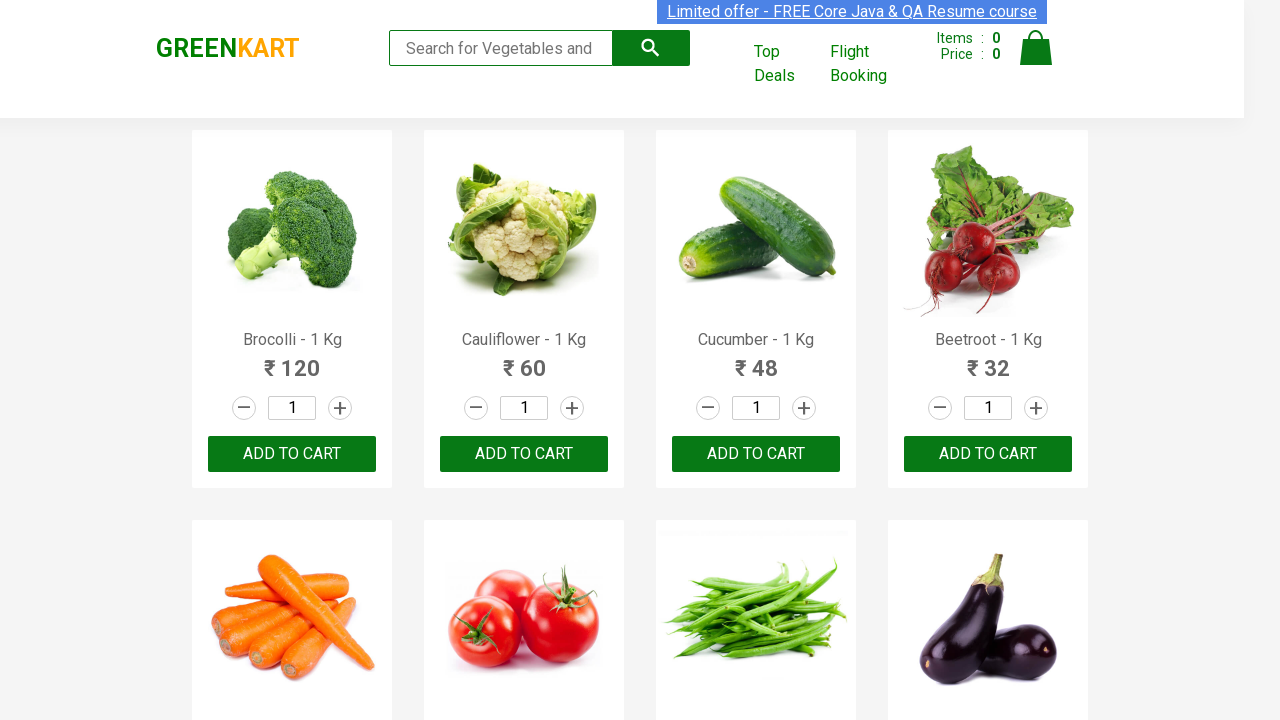

Added Brocolli to cart at (292, 454) on xpath=//div[@class='product-action']/button >> nth=0
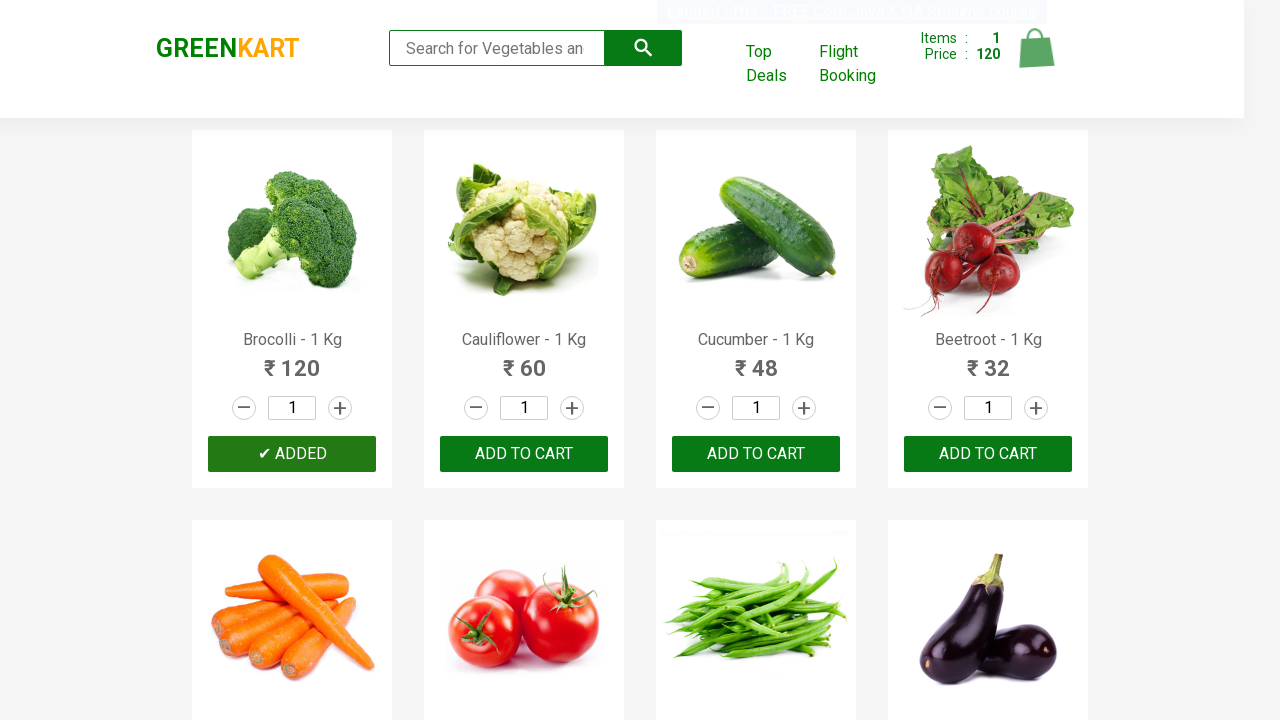

Added Cucumber to cart at (756, 454) on xpath=//div[@class='product-action']/button >> nth=2
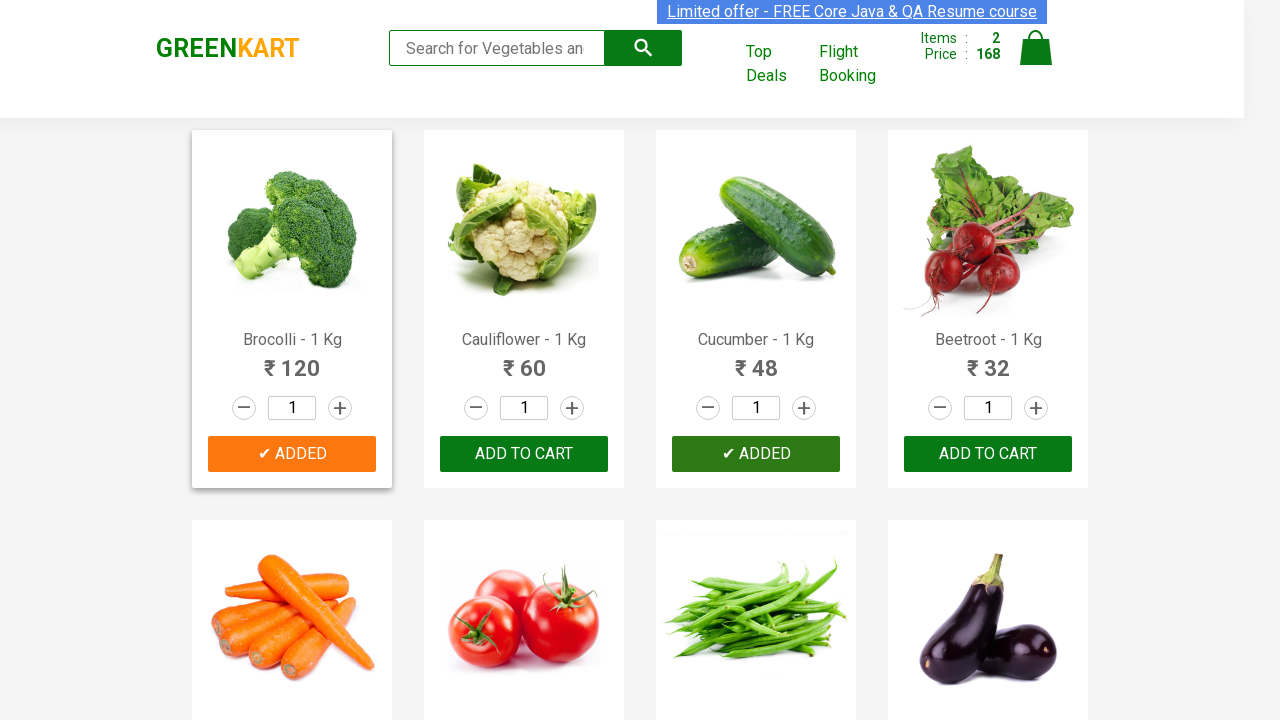

Added Beetroot to cart at (988, 454) on xpath=//div[@class='product-action']/button >> nth=3
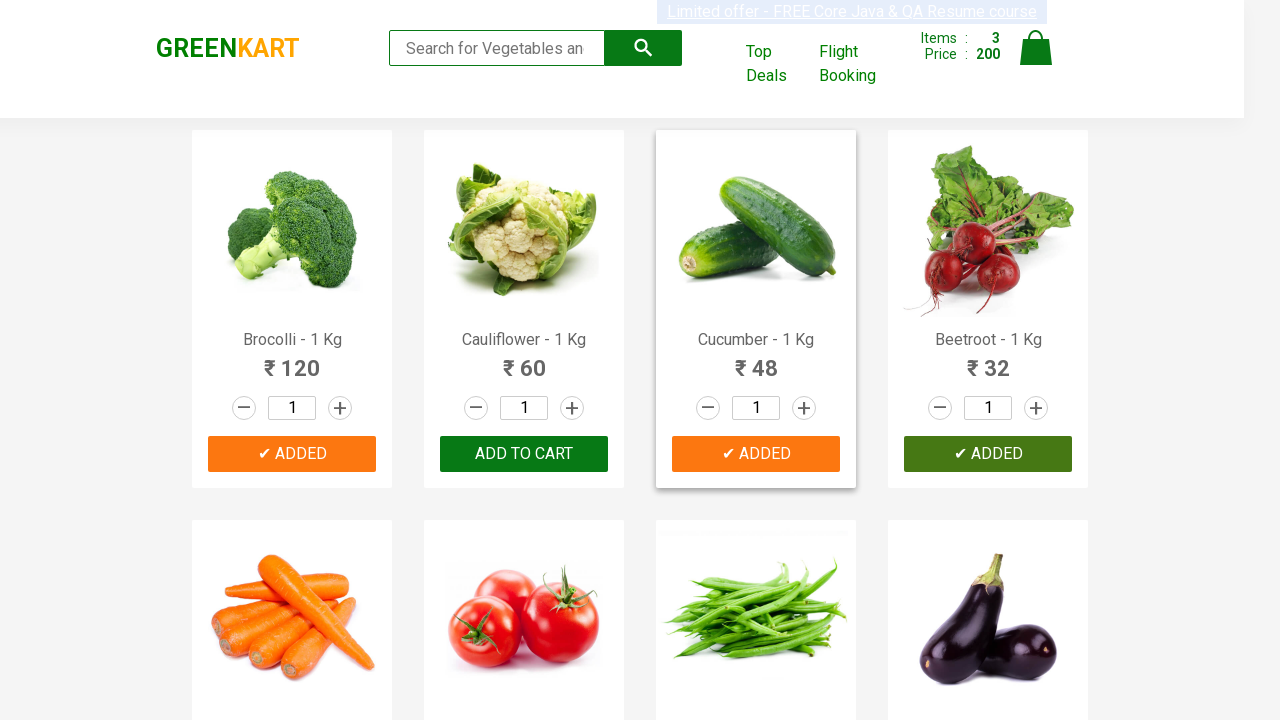

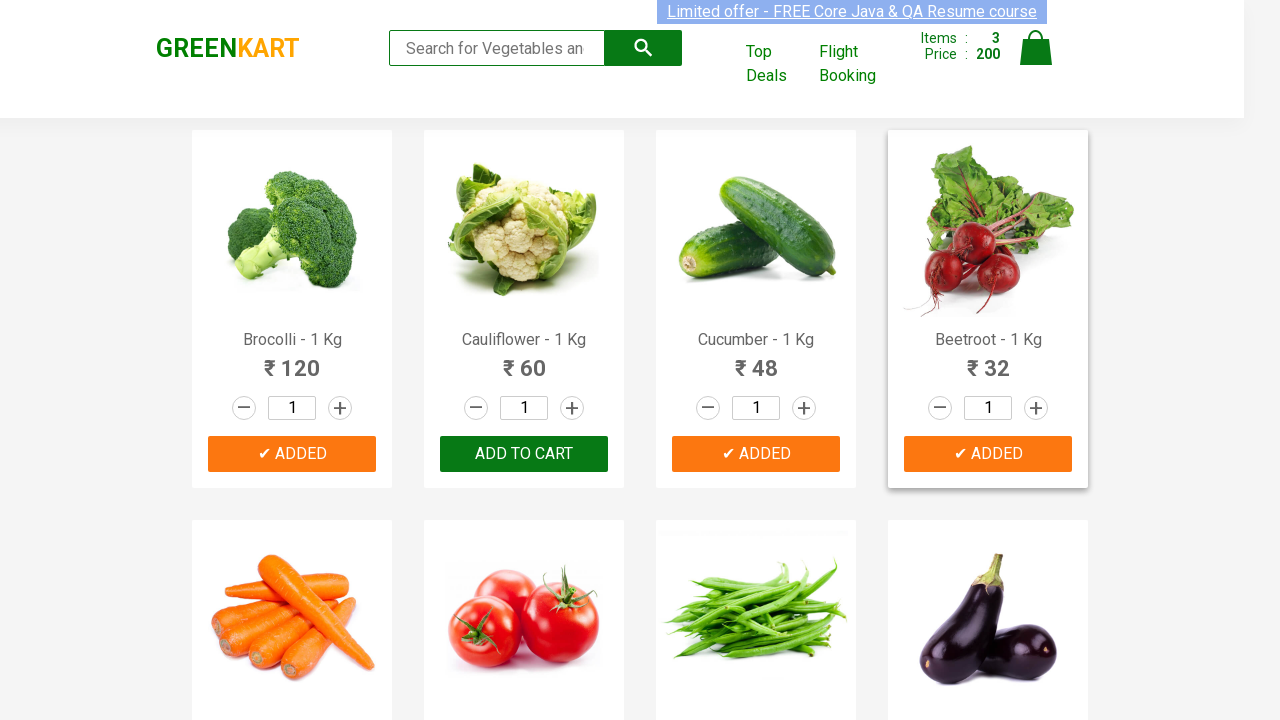